Tests login form validation by attempting to login with an empty username field and verifying that the appropriate error message is displayed

Starting URL: https://www.saucedemo.com/

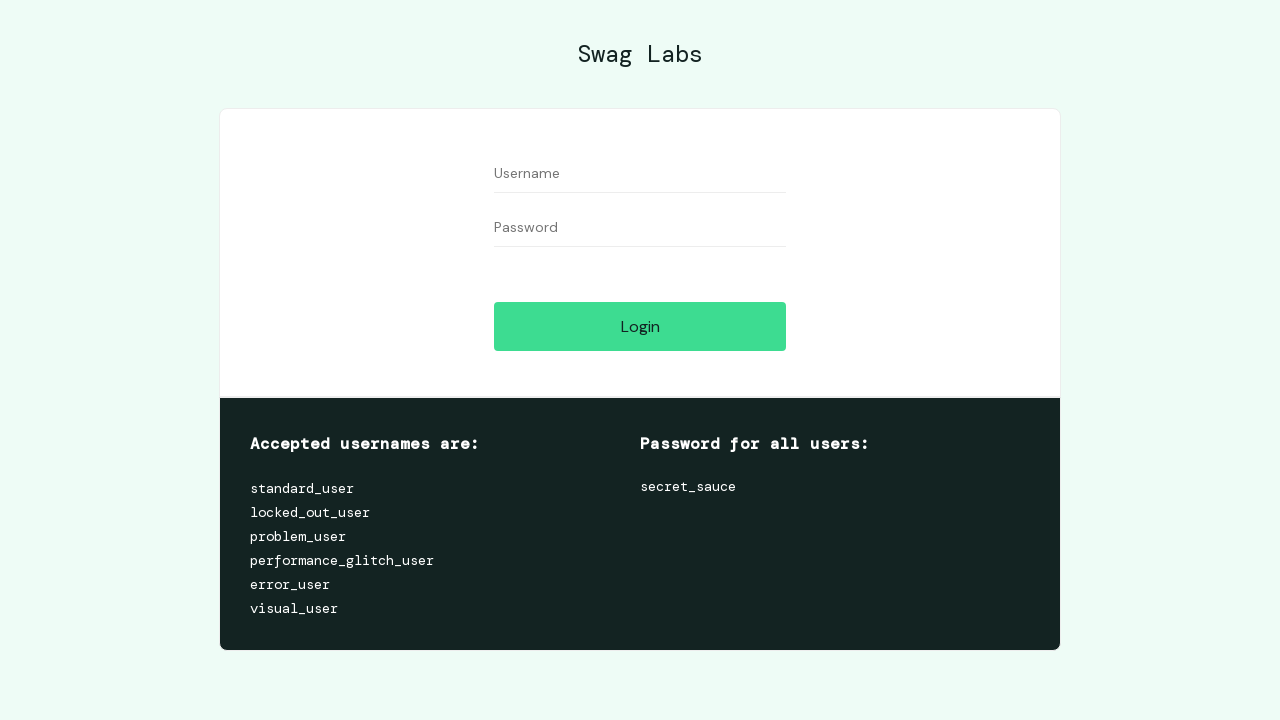

Filled password field with 'secret_sauce', leaving username empty on #password
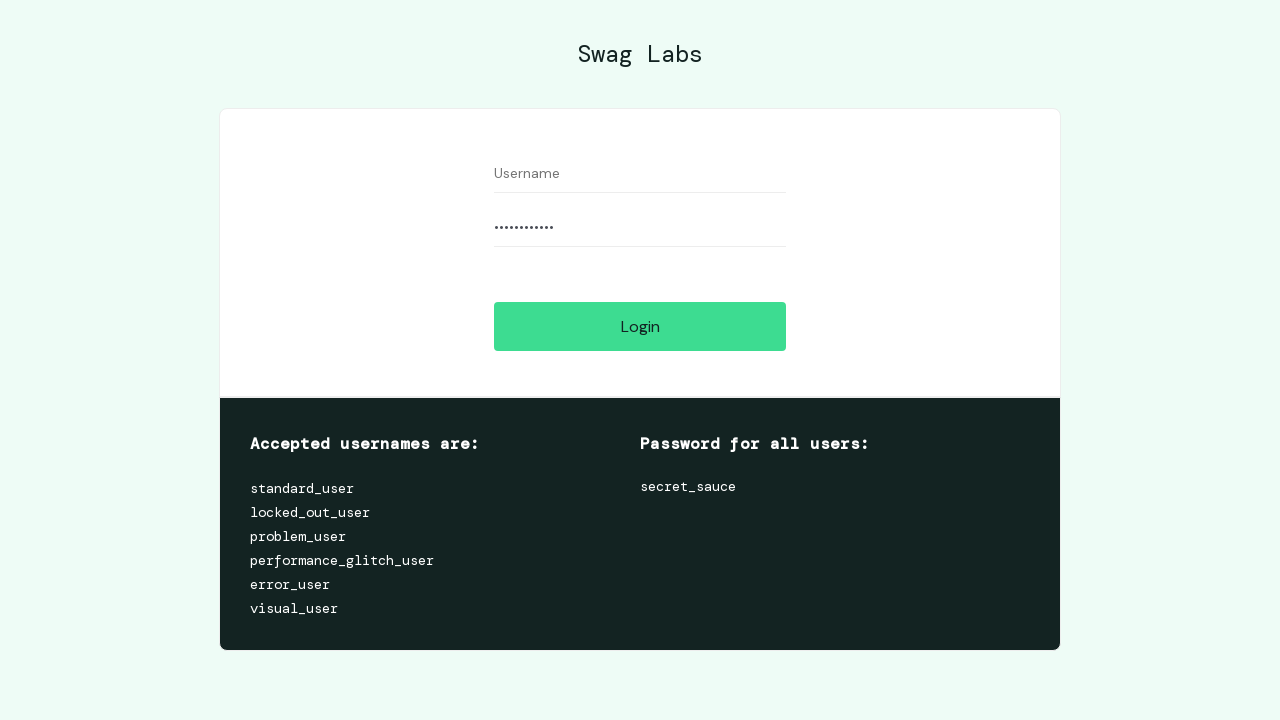

Clicked login button to trigger form validation at (640, 326) on #login-button
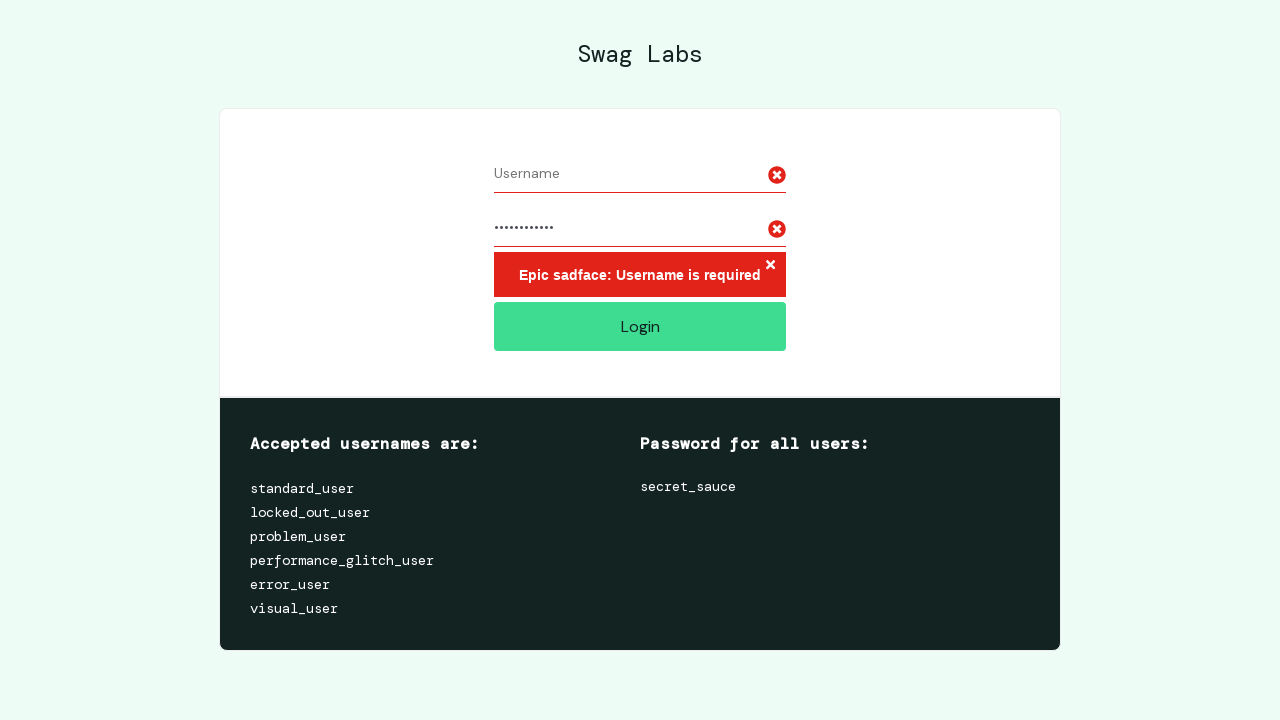

Error message element appeared on page
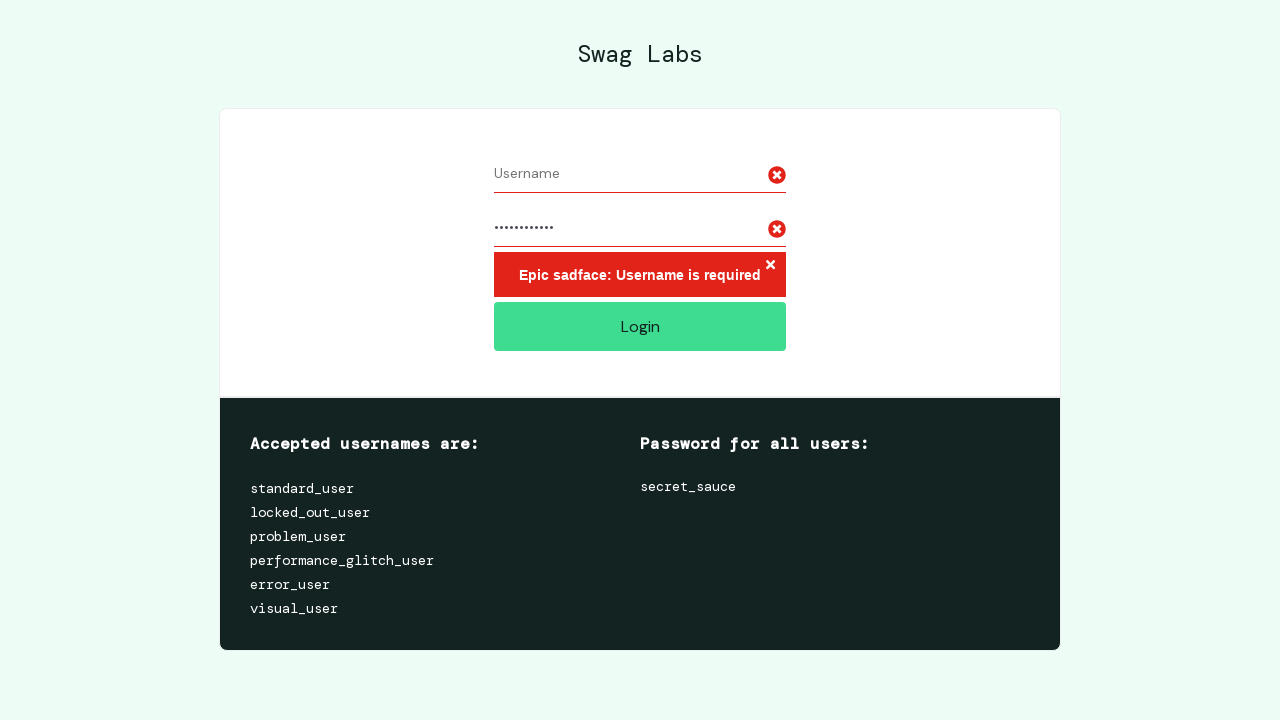

Located error message element
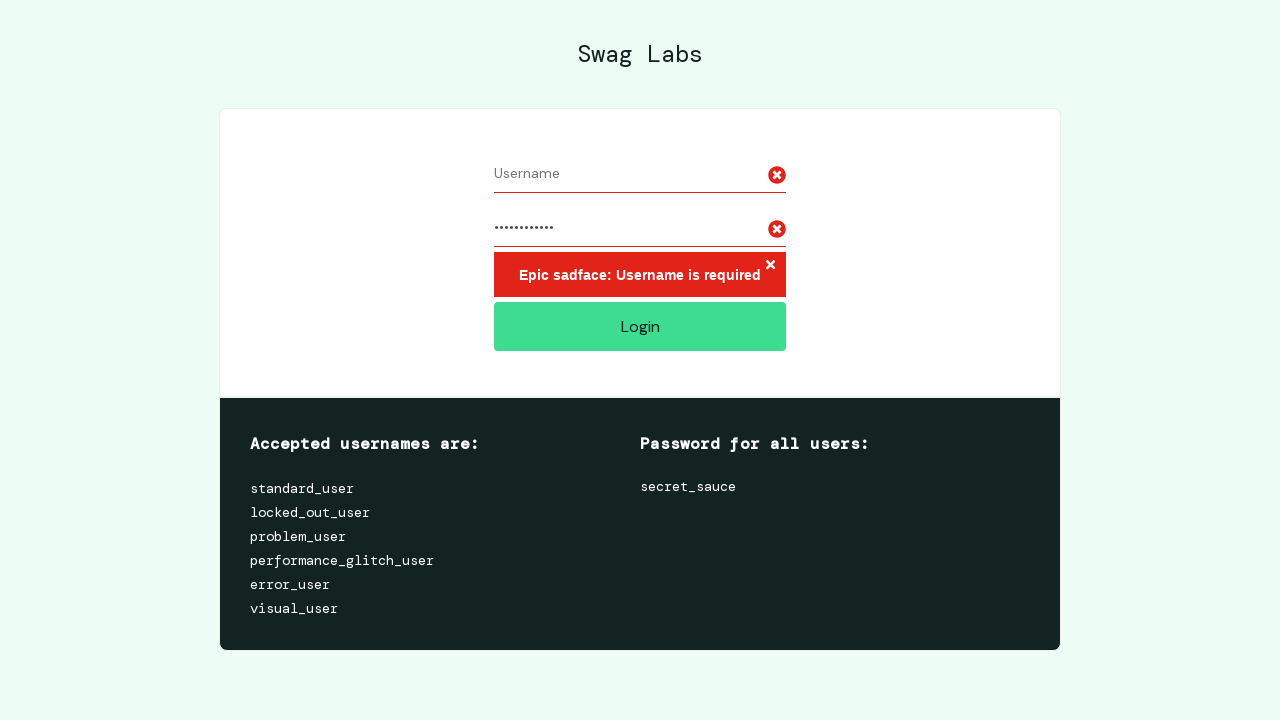

Verified error message displays 'Epic sadface: Username is required'
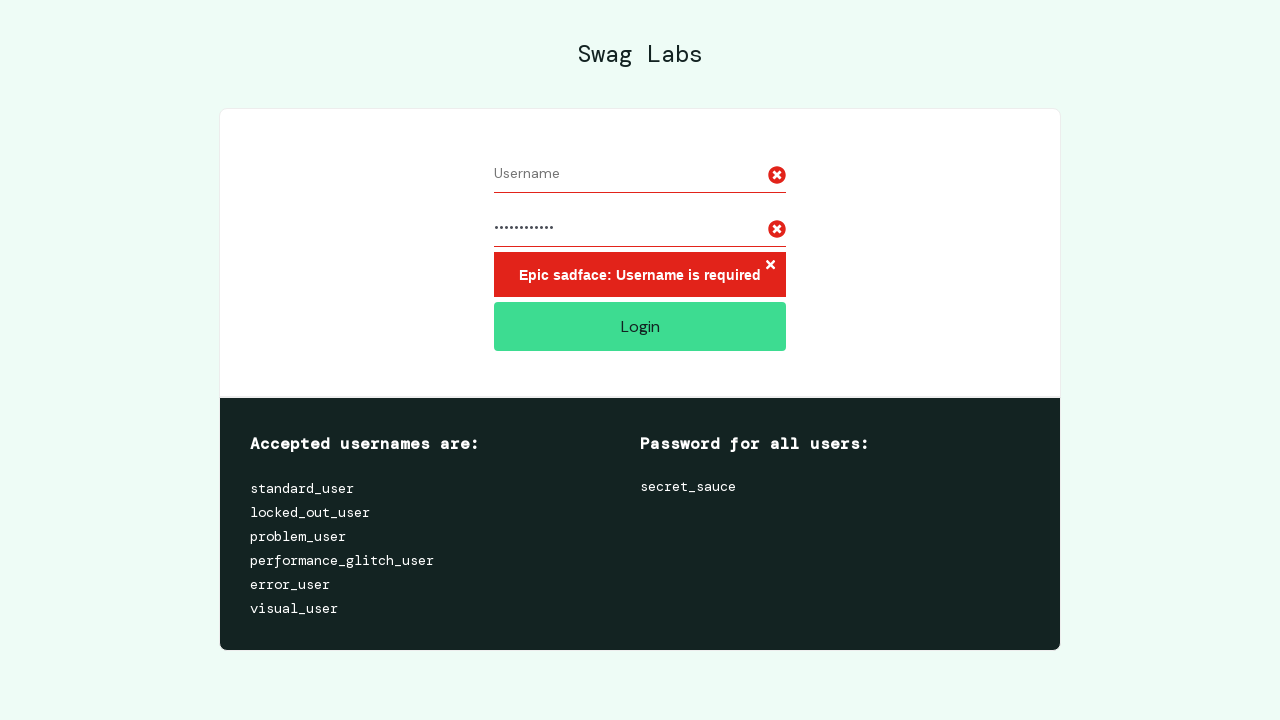

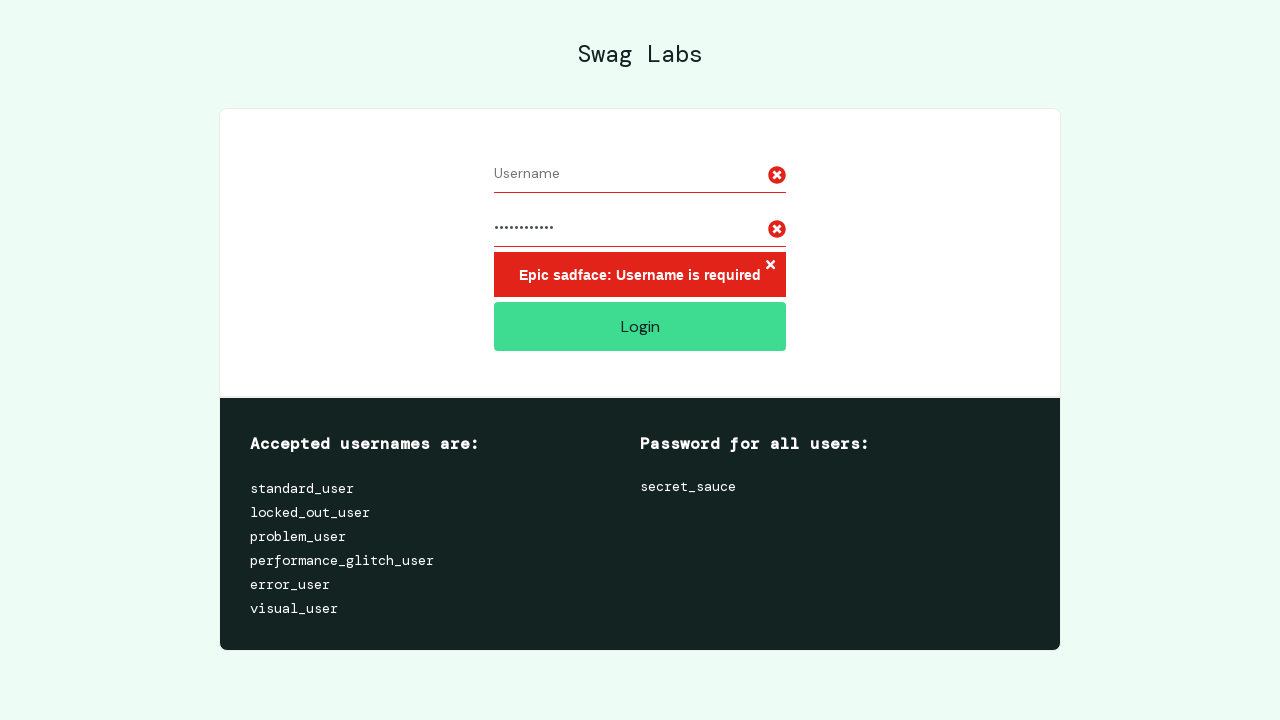